Tests the Due Date Calculator using Ultrasound method with 10 weeks and 1 day inputs.

Starting URL: https://www.calculator.net/

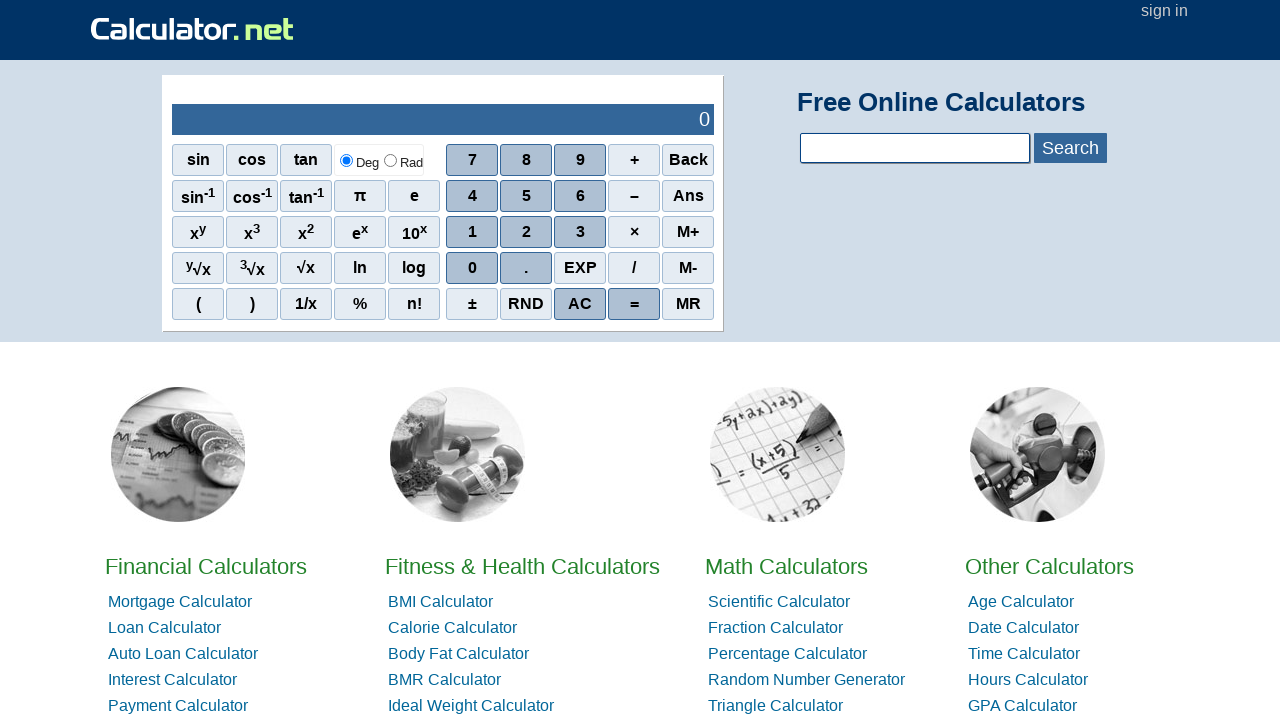

Clicked on Due Date Calculator link at (460, 360) on a:text('Due Date Calculator')
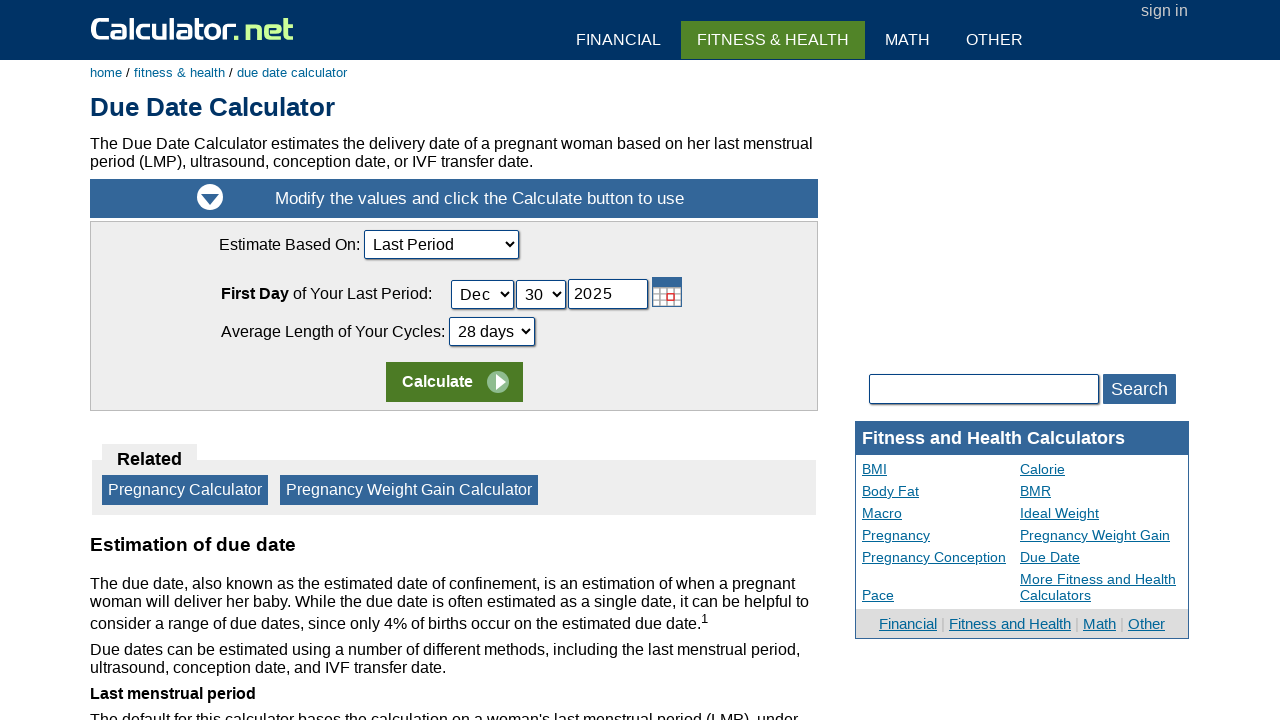

Selected Ultrasound calculation method on [name='ccalcmethod']
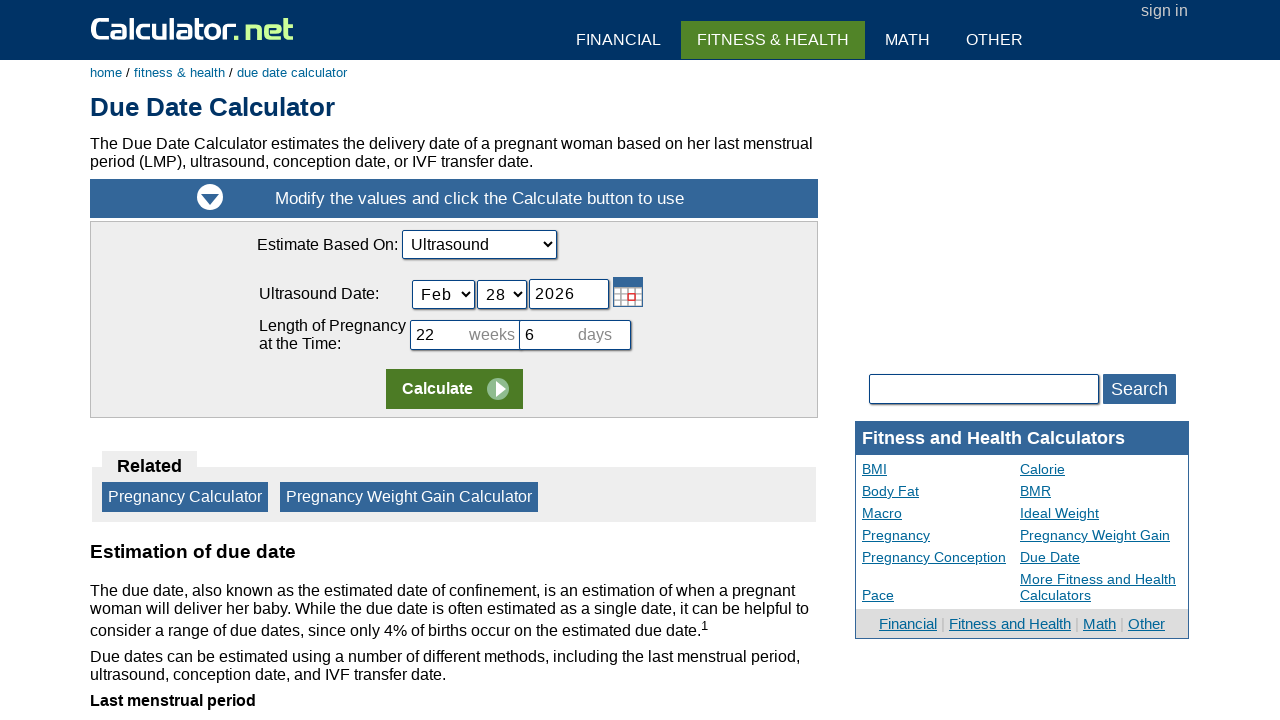

Clicked on ultrasound week input field at (466, 335) on [name='cUltrasoundWeek']
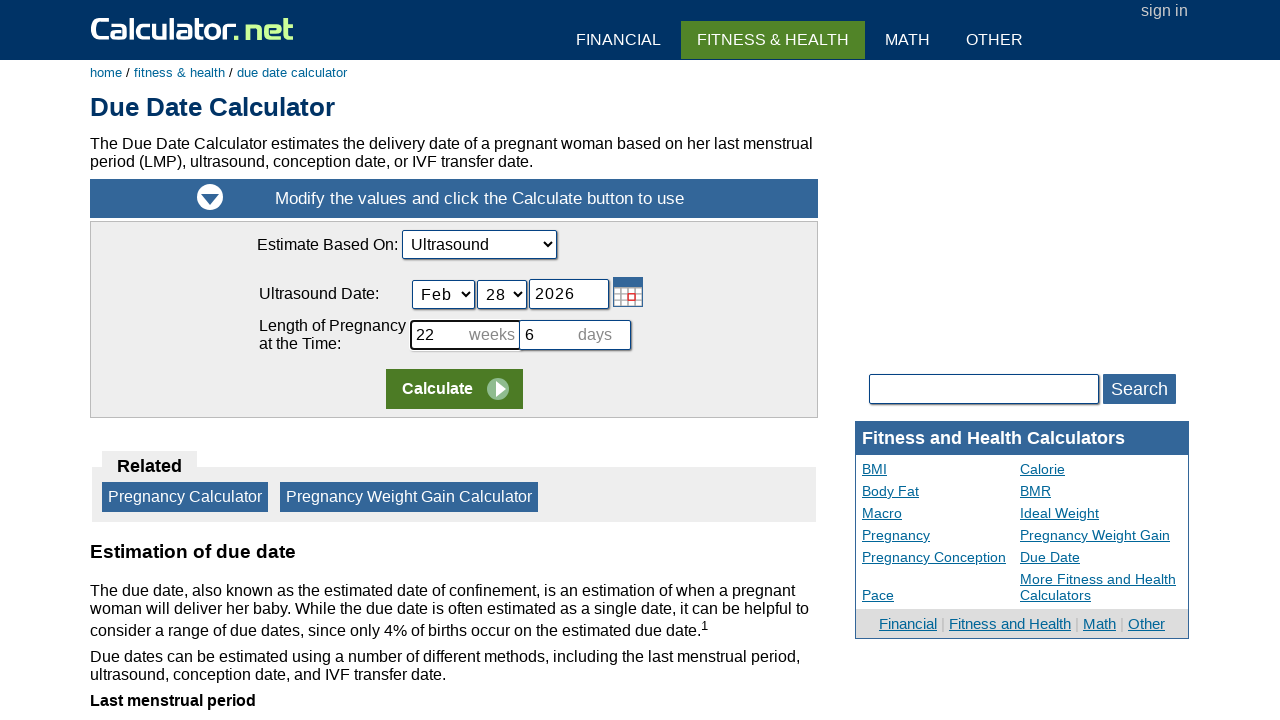

Entered 10 weeks in ultrasound week field on [name='cUltrasoundWeek']
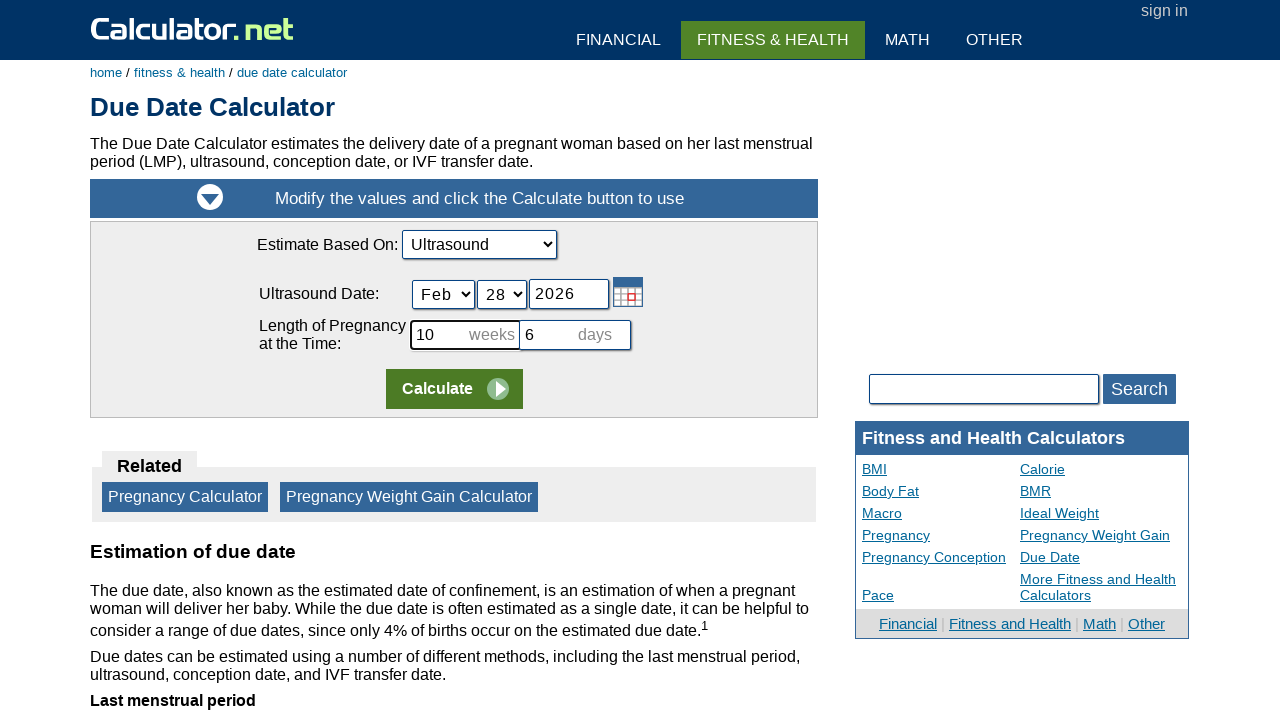

Clicked on ultrasound day input field at (575, 335) on [name='cUltrasoundDay']
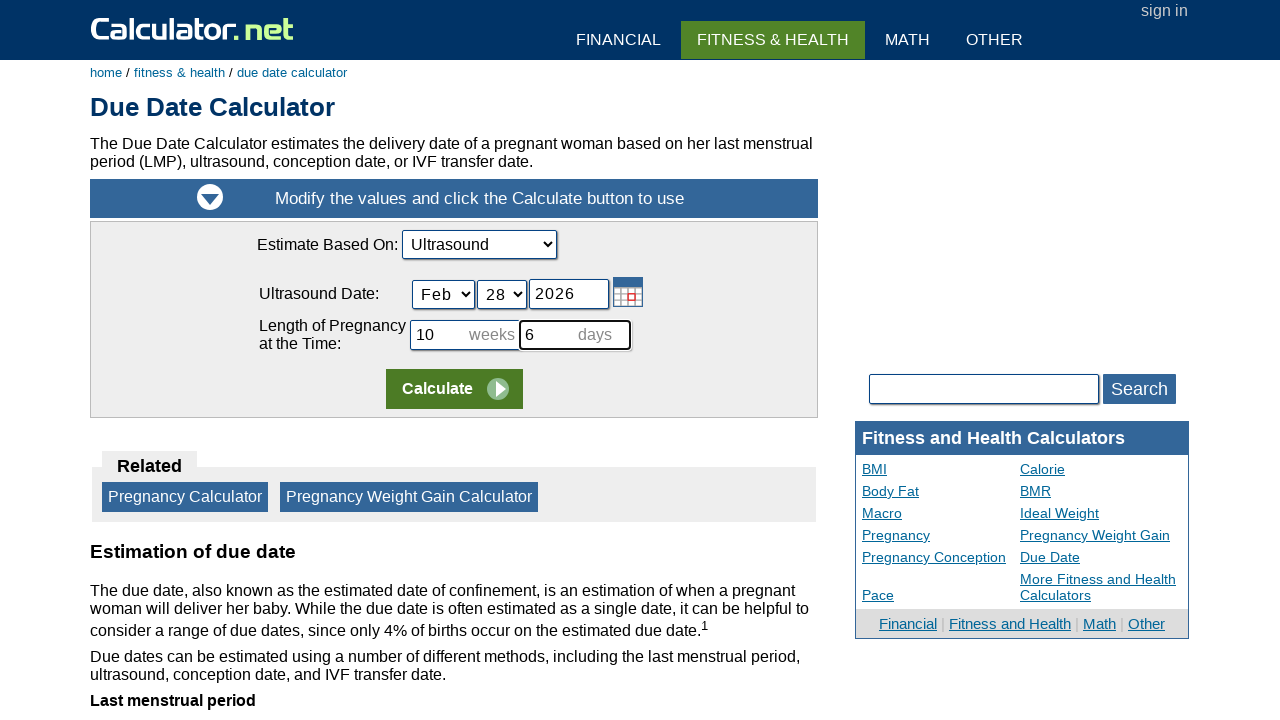

Entered 1 day in ultrasound day field on [name='cUltrasoundDay']
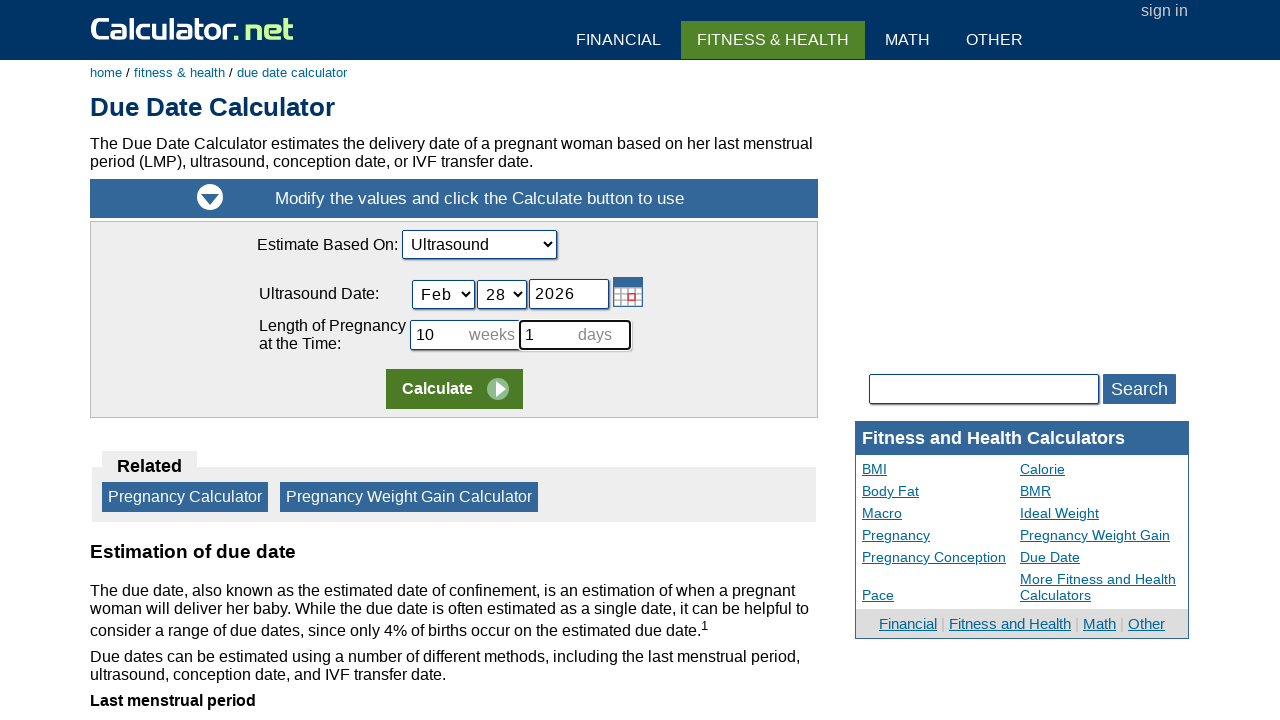

Clicked calculate button at (454, 389) on td:nth-child(1) > input:nth-child(2)
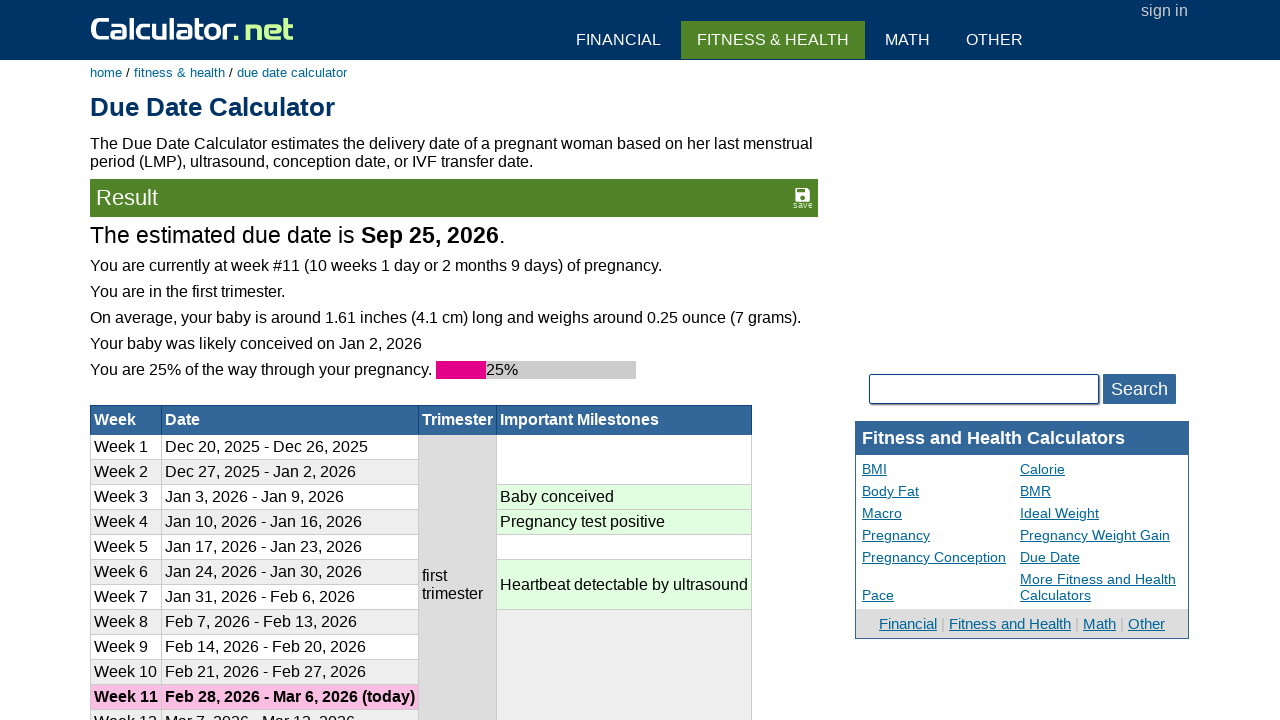

Due date calculation result displayed
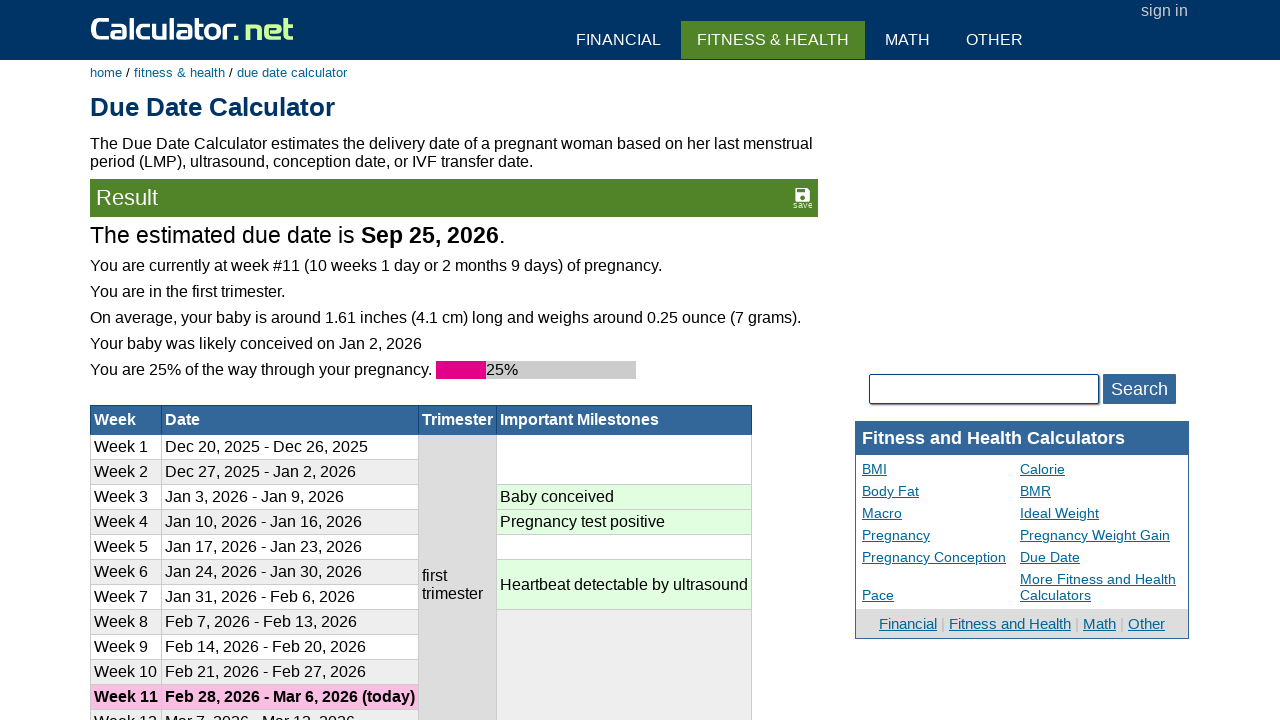

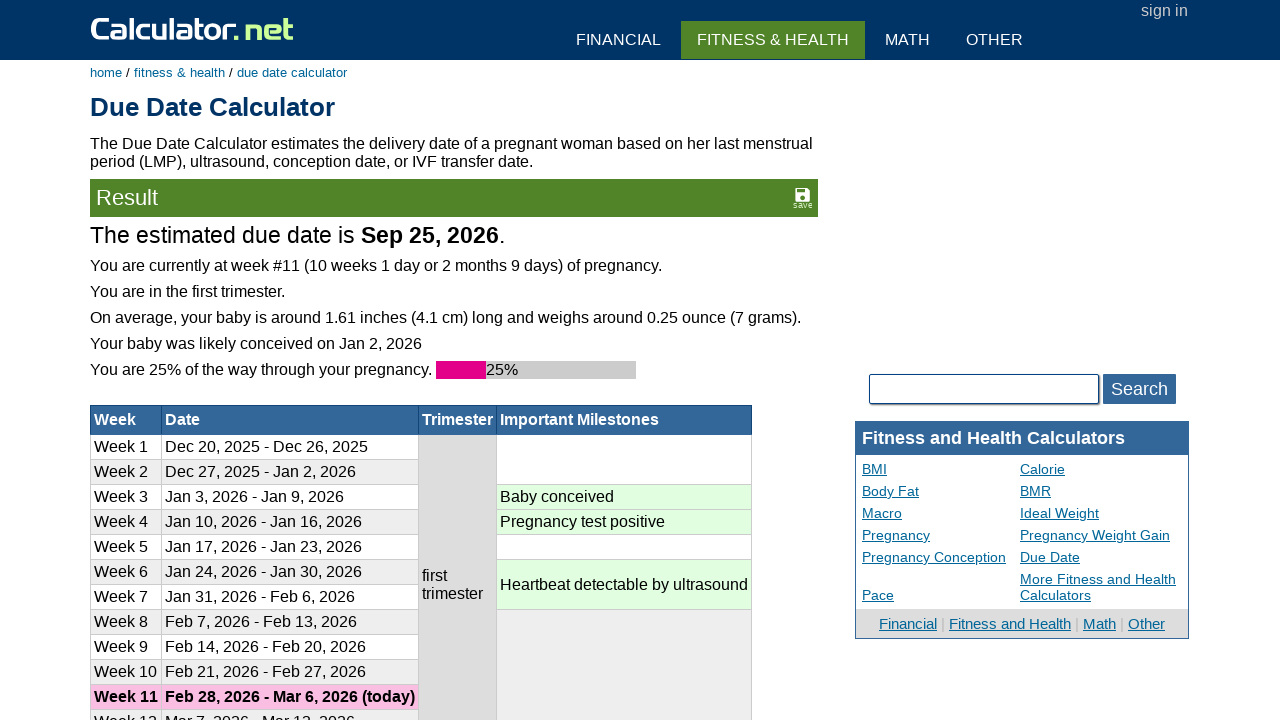